Tests navigation through Jenkins documentation by clicking Documentation, then Installing Jenkins, then Windows installation guide

Starting URL: https://www.jenkins.io/

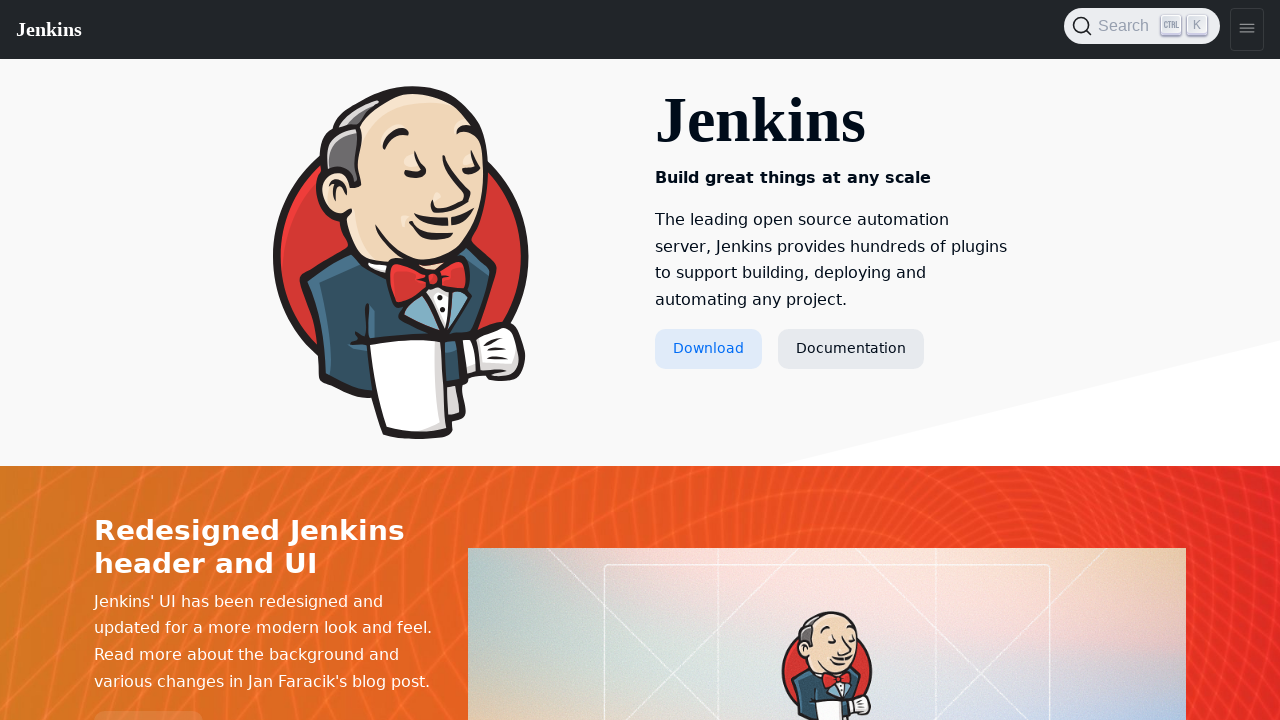

Clicked Documentation link at (851, 349) on text=Documentation
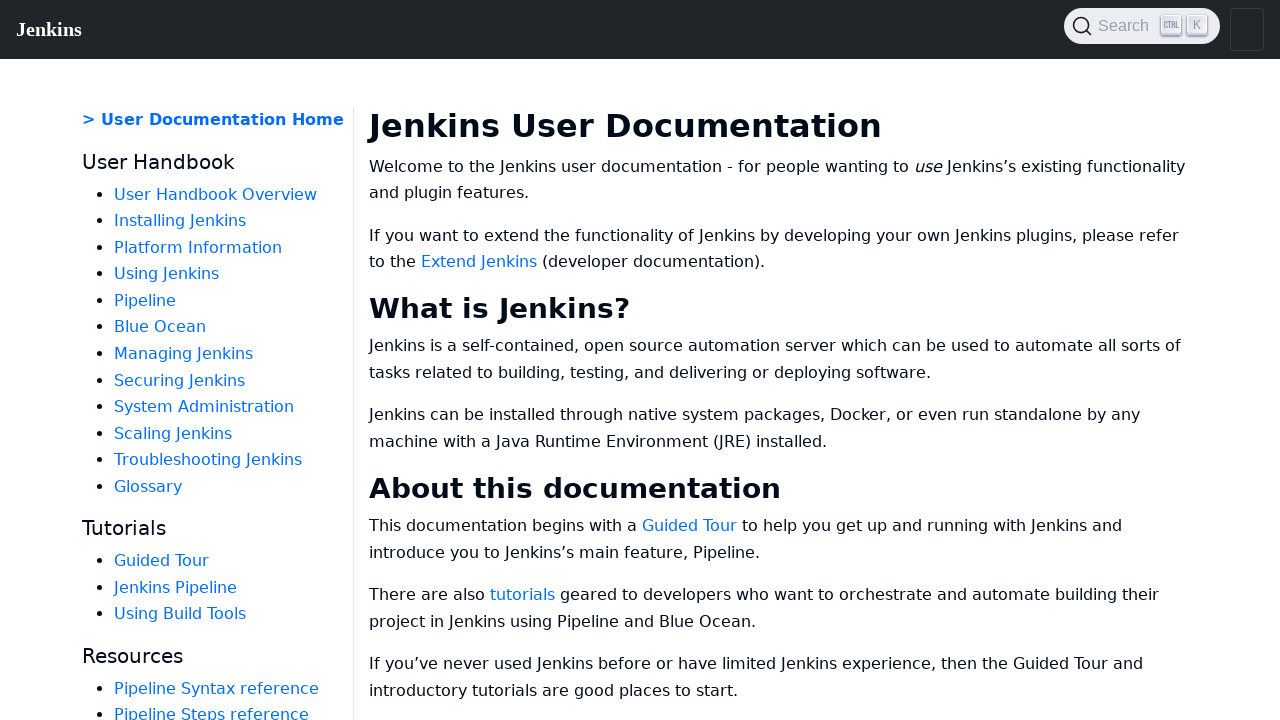

Clicked Installing Jenkins link at (180, 221) on text=Installing Jenkins
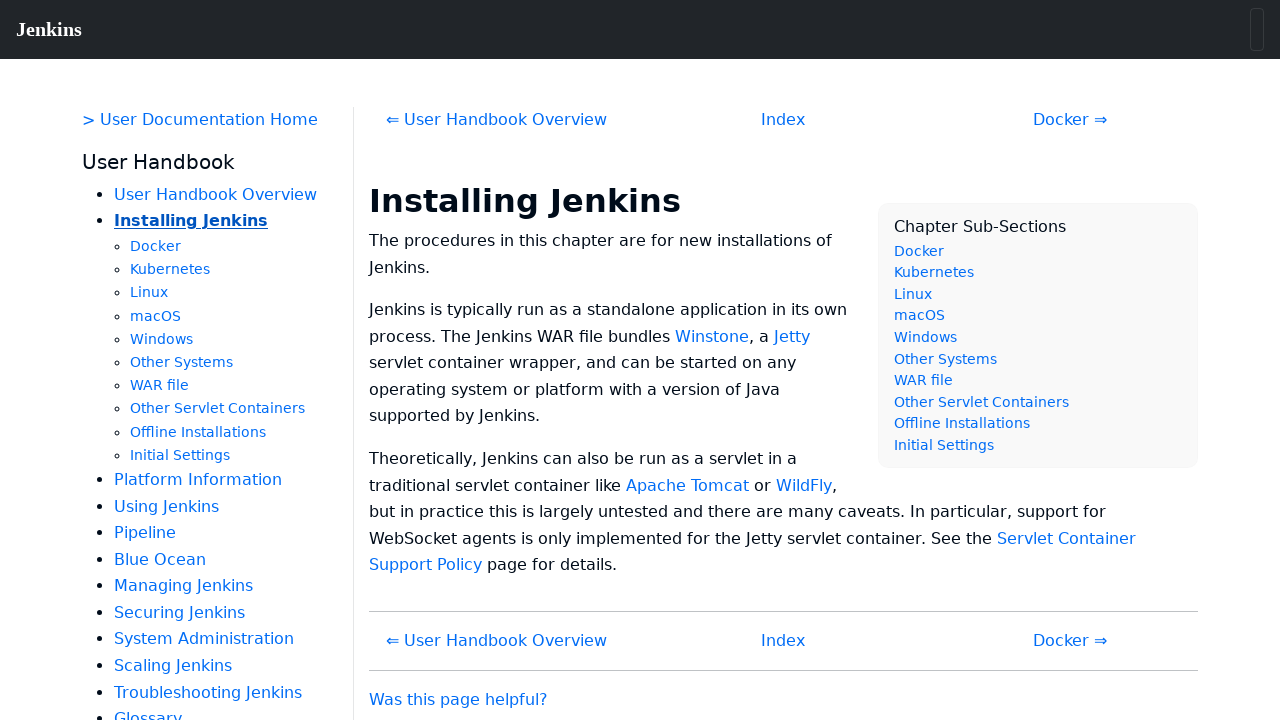

Clicked Windows installation guide link at (162, 339) on text=Windows
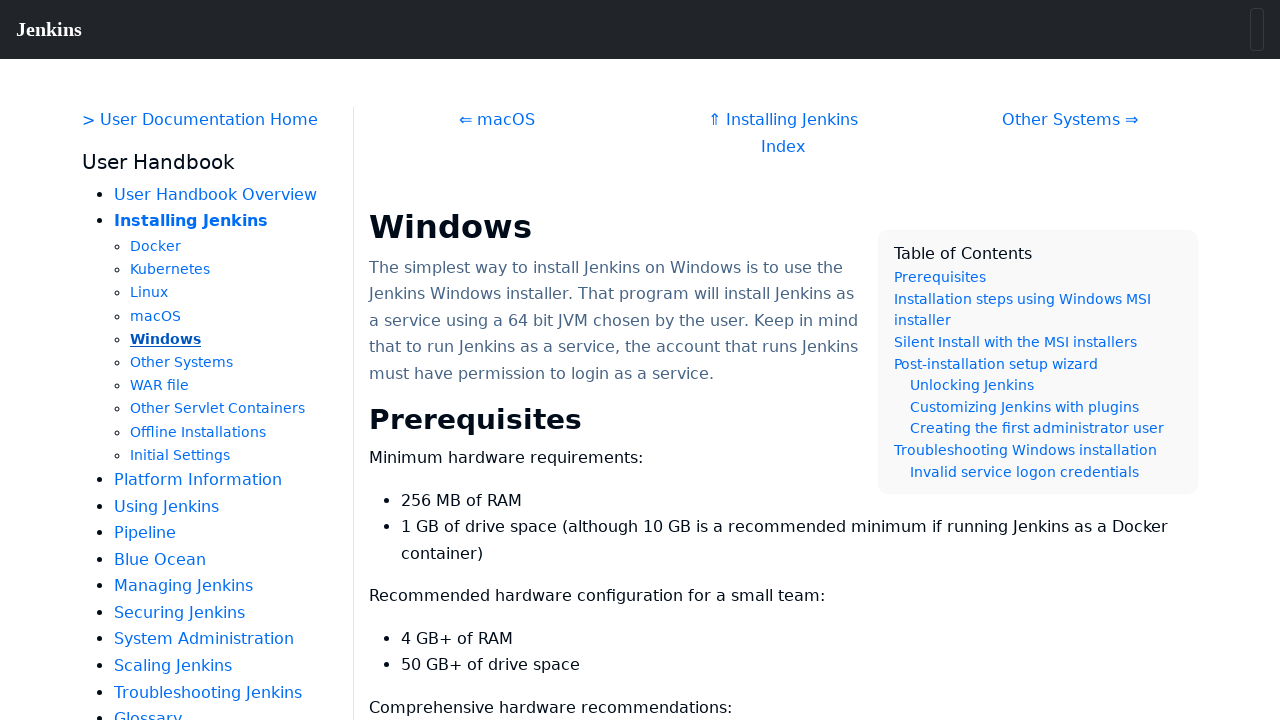

Windows installation guide content loaded
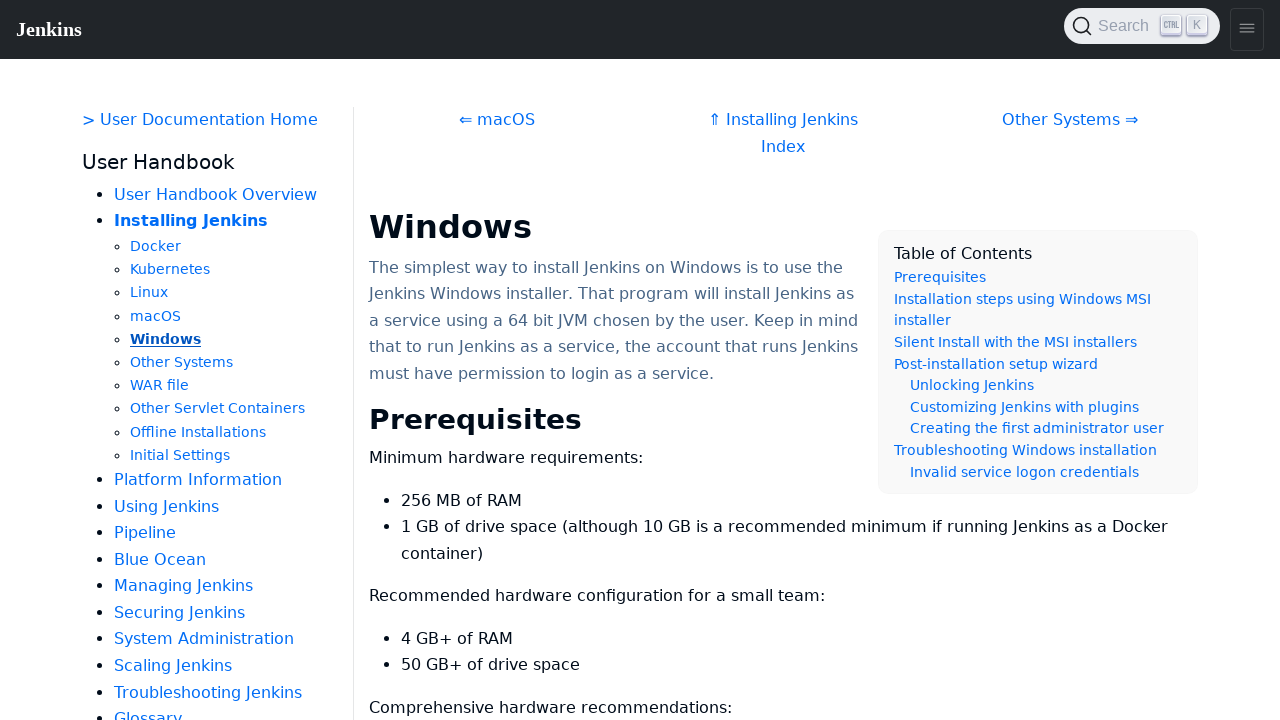

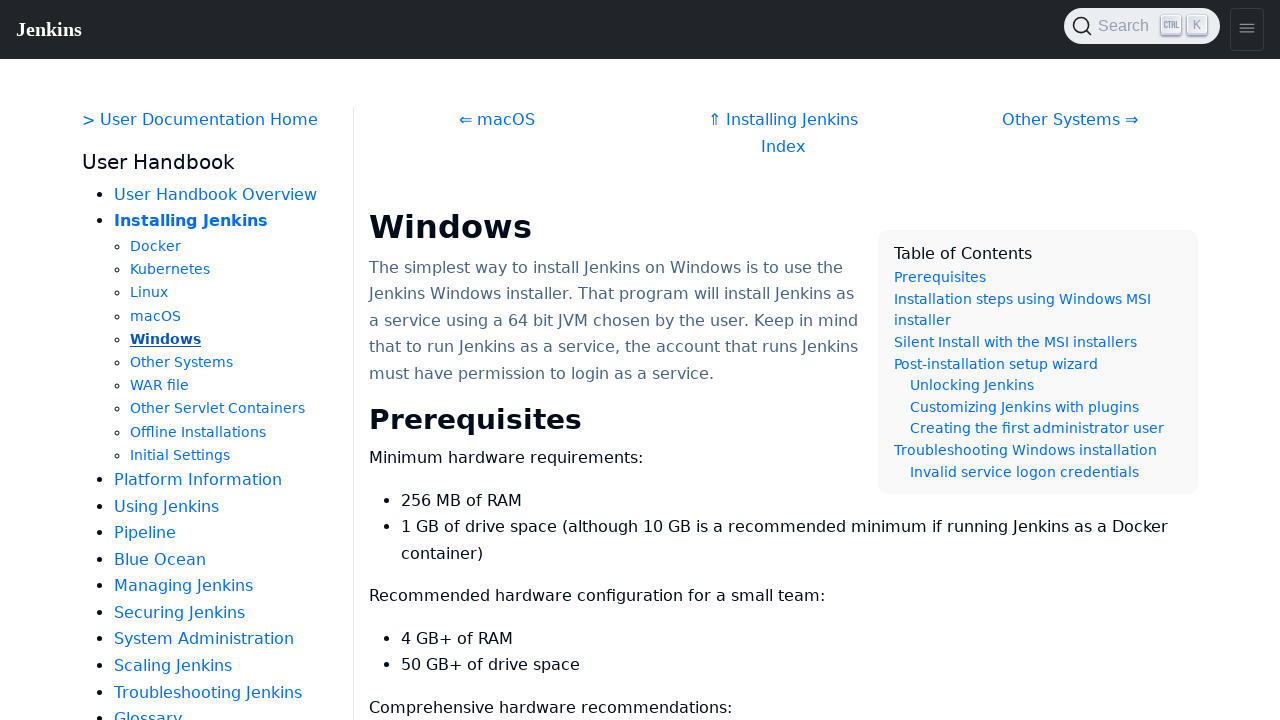